Navigates to Paytm website and clicks on an element labeled 'rt', then retrieves its text content

Starting URL: https://paytm.com/

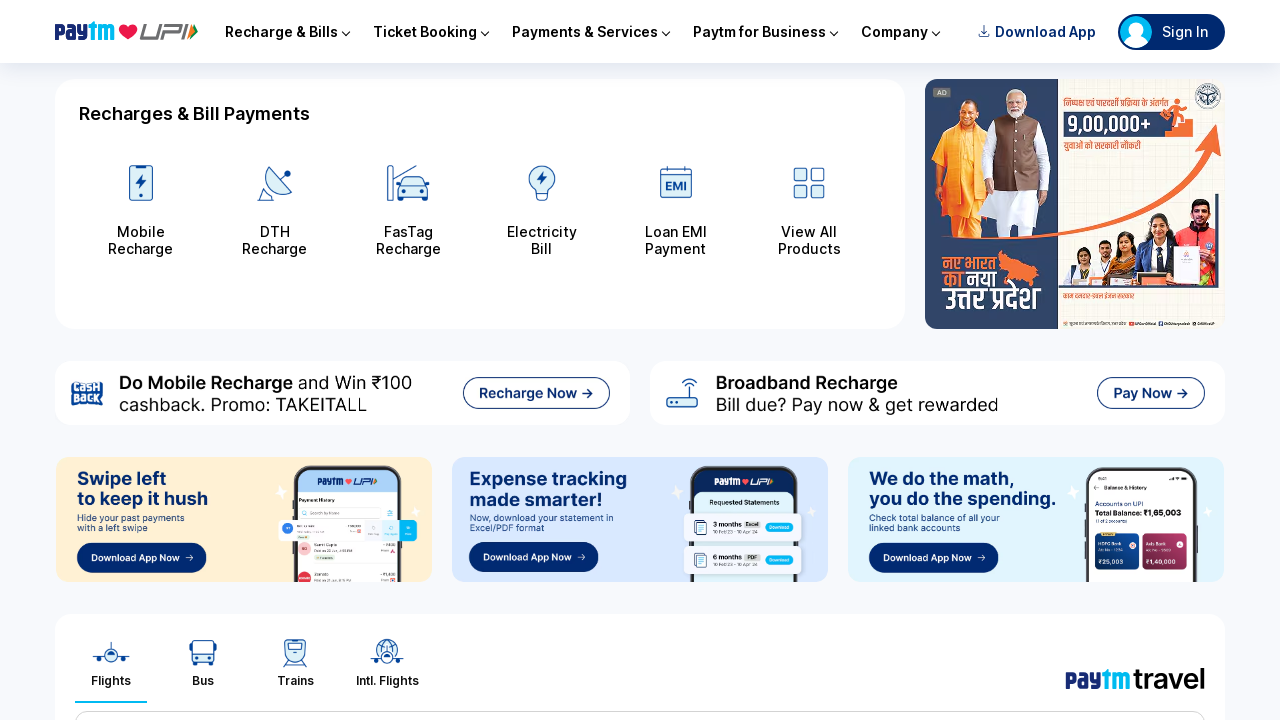

Set viewport size to 1920x1080
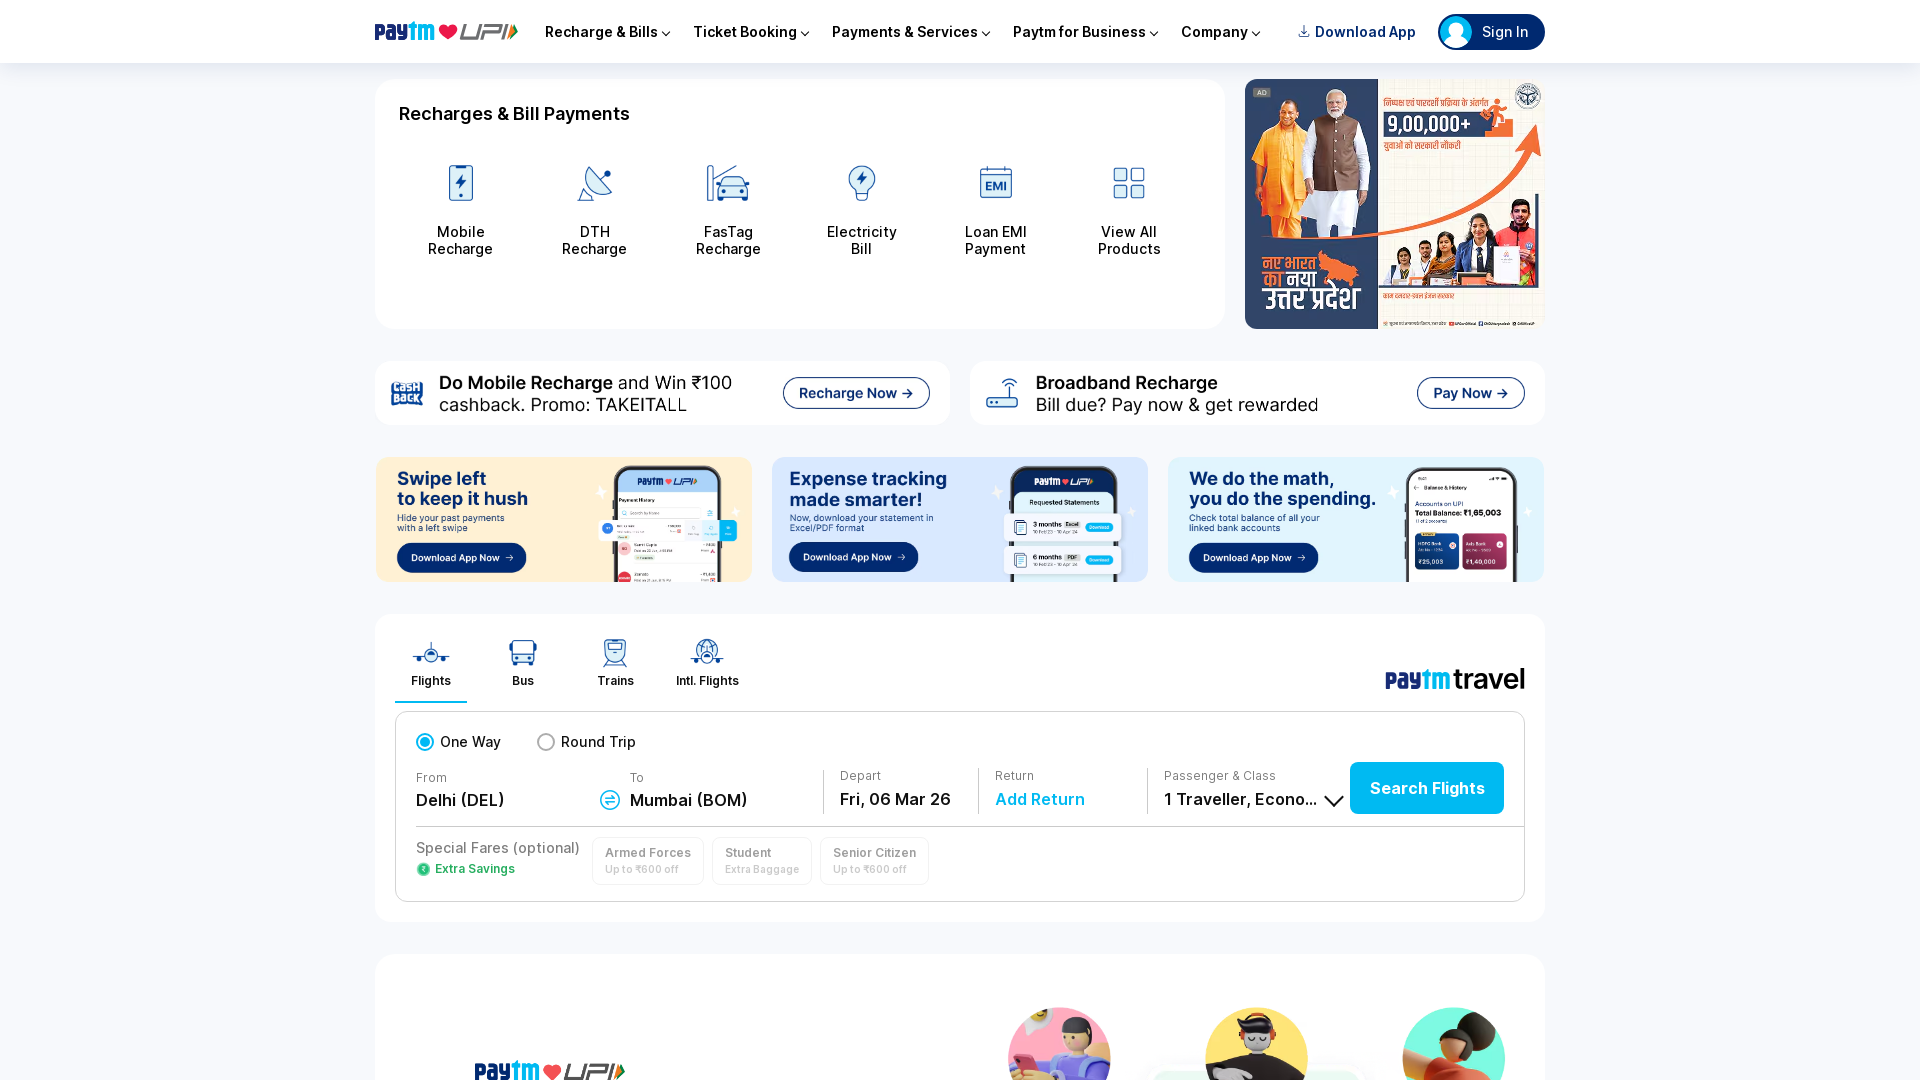

Navigated to Paytm website
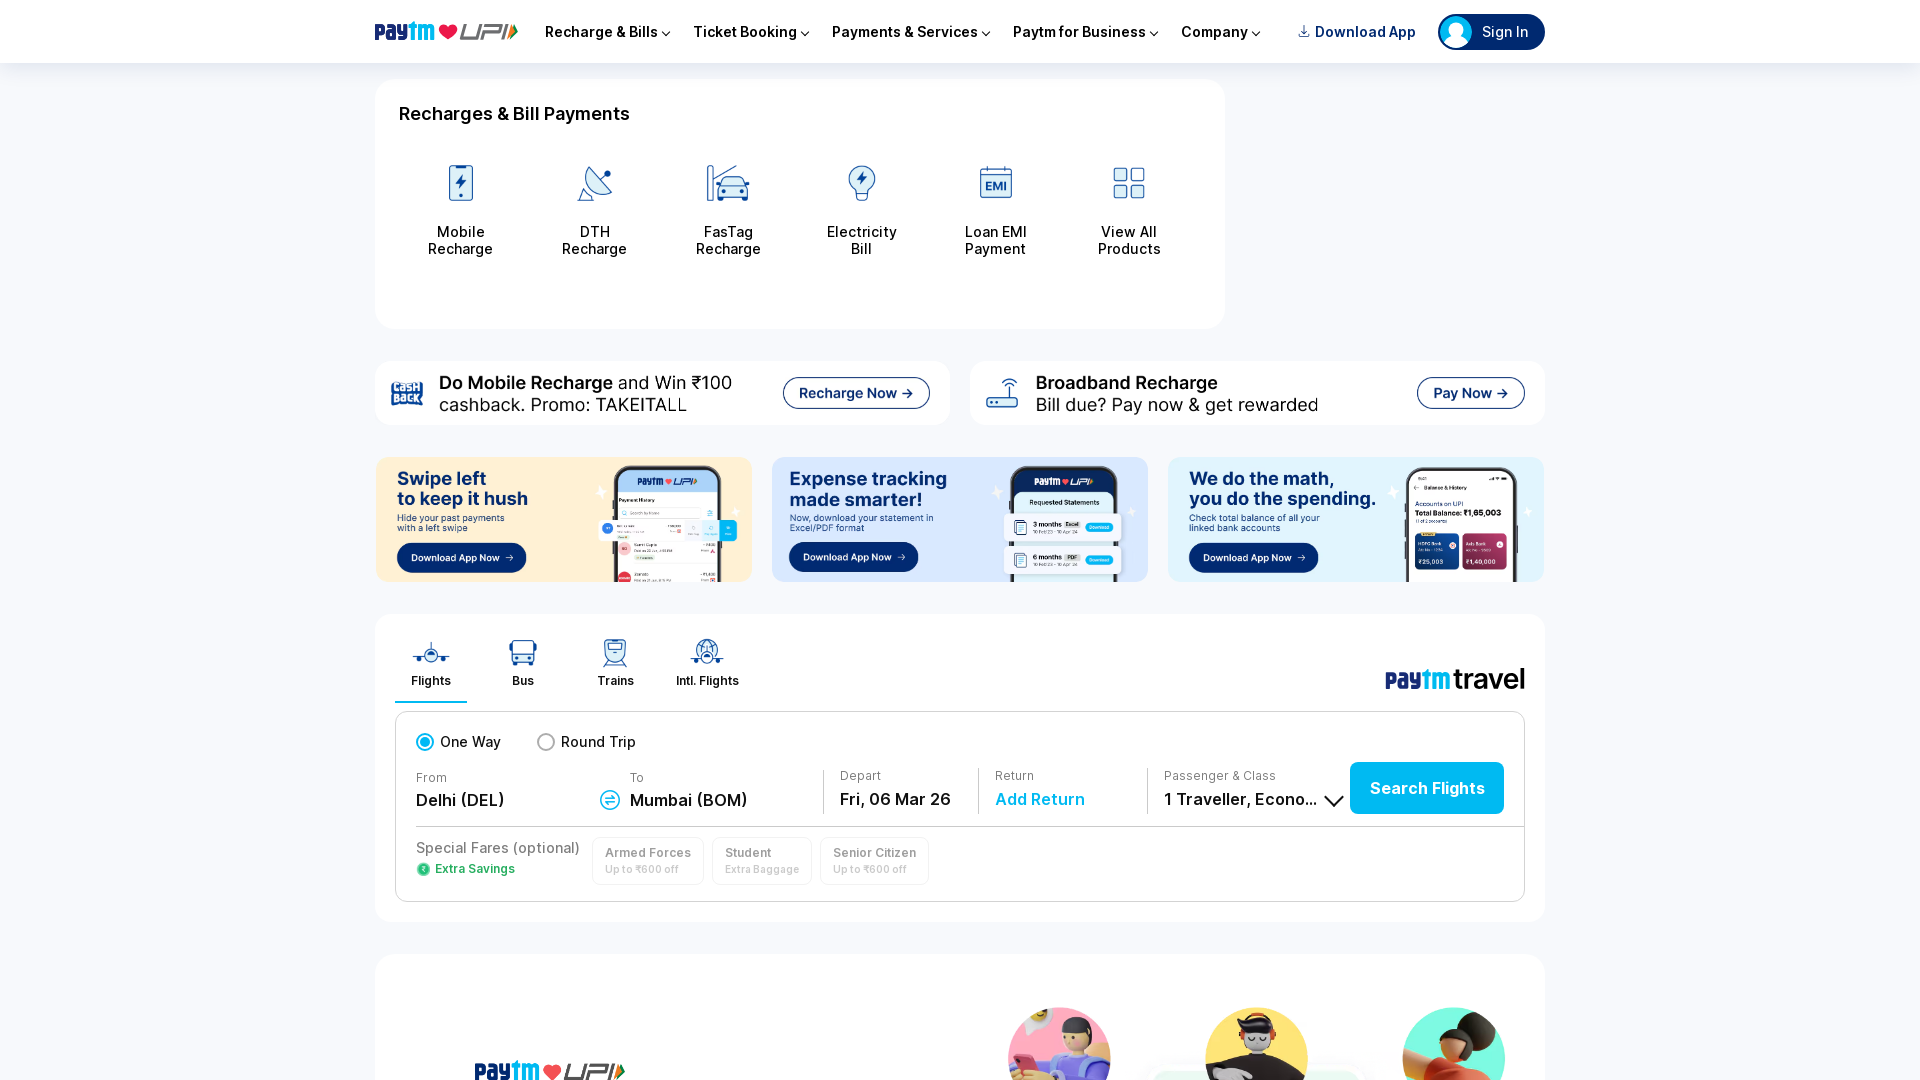

Clicked on element with id 'rt' at (546, 742) on label#rt
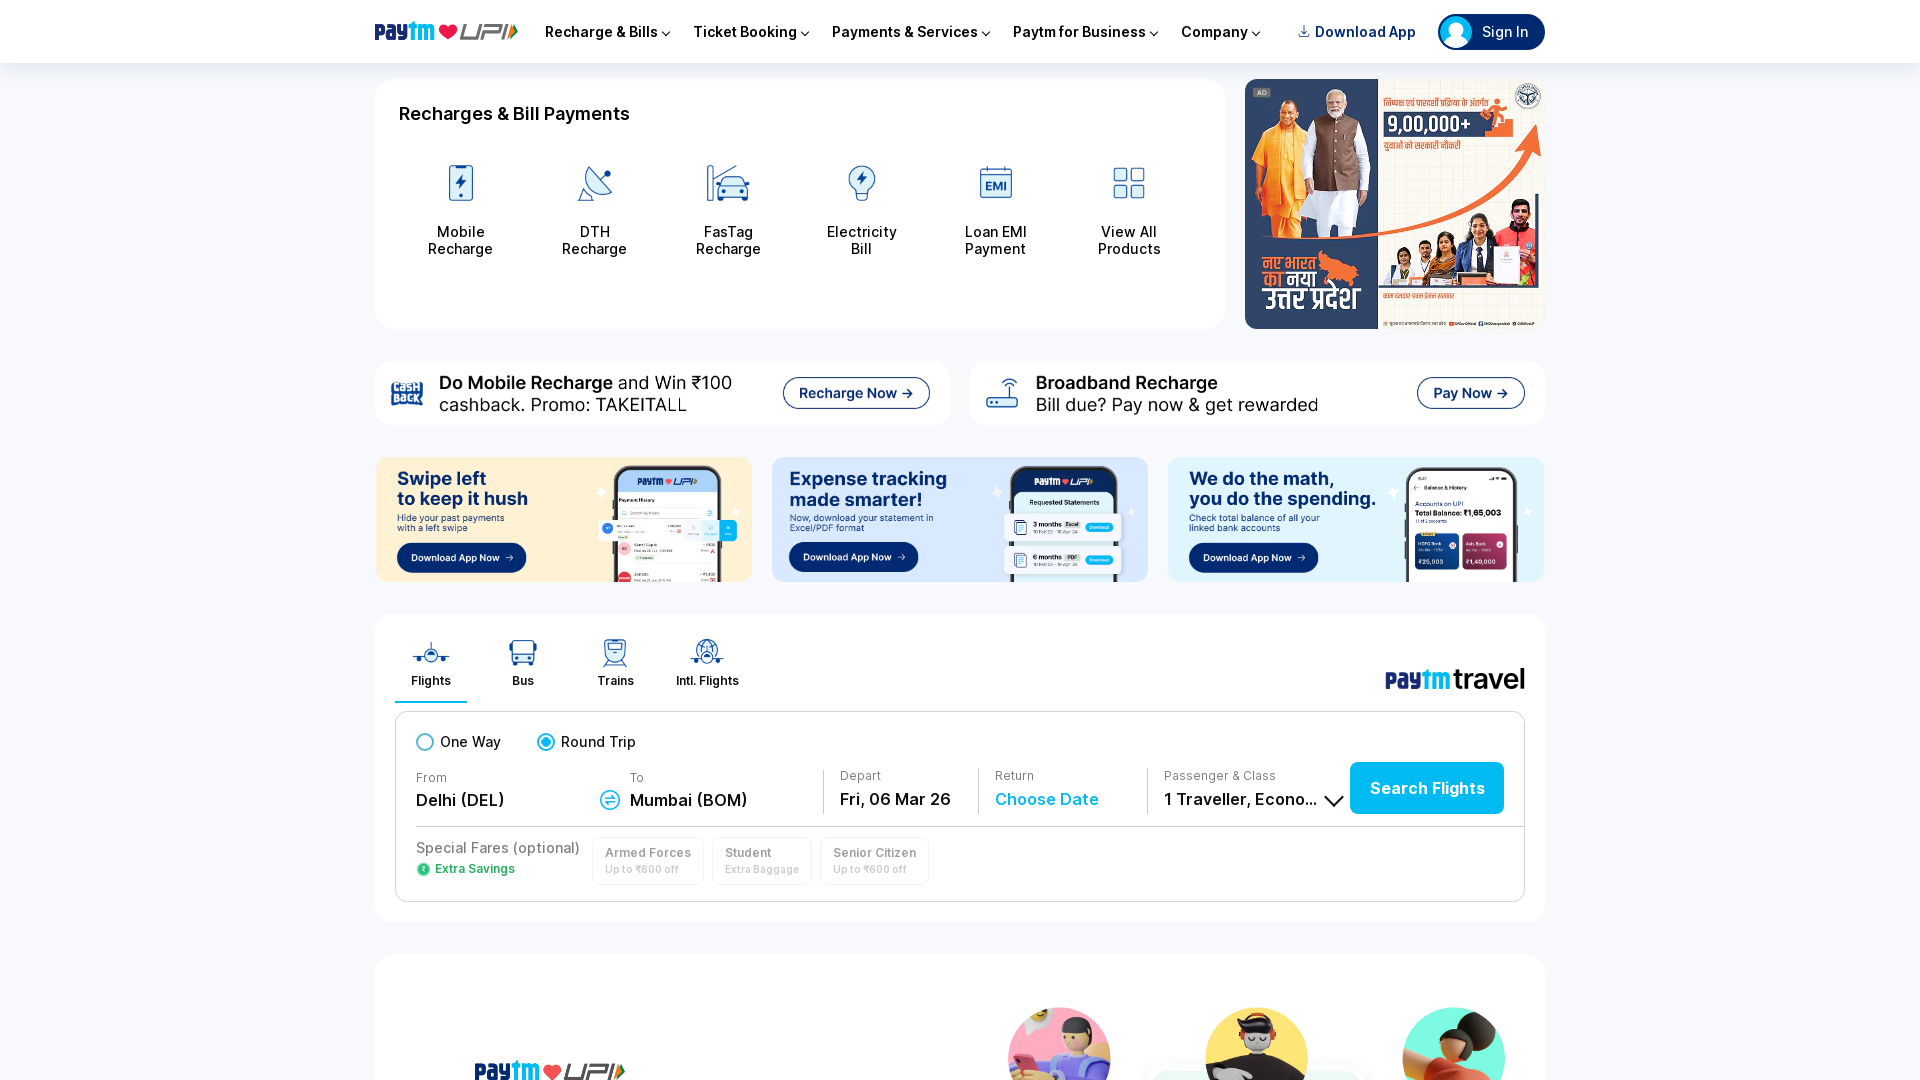

Retrieved text content from element 'rt': Round Trip
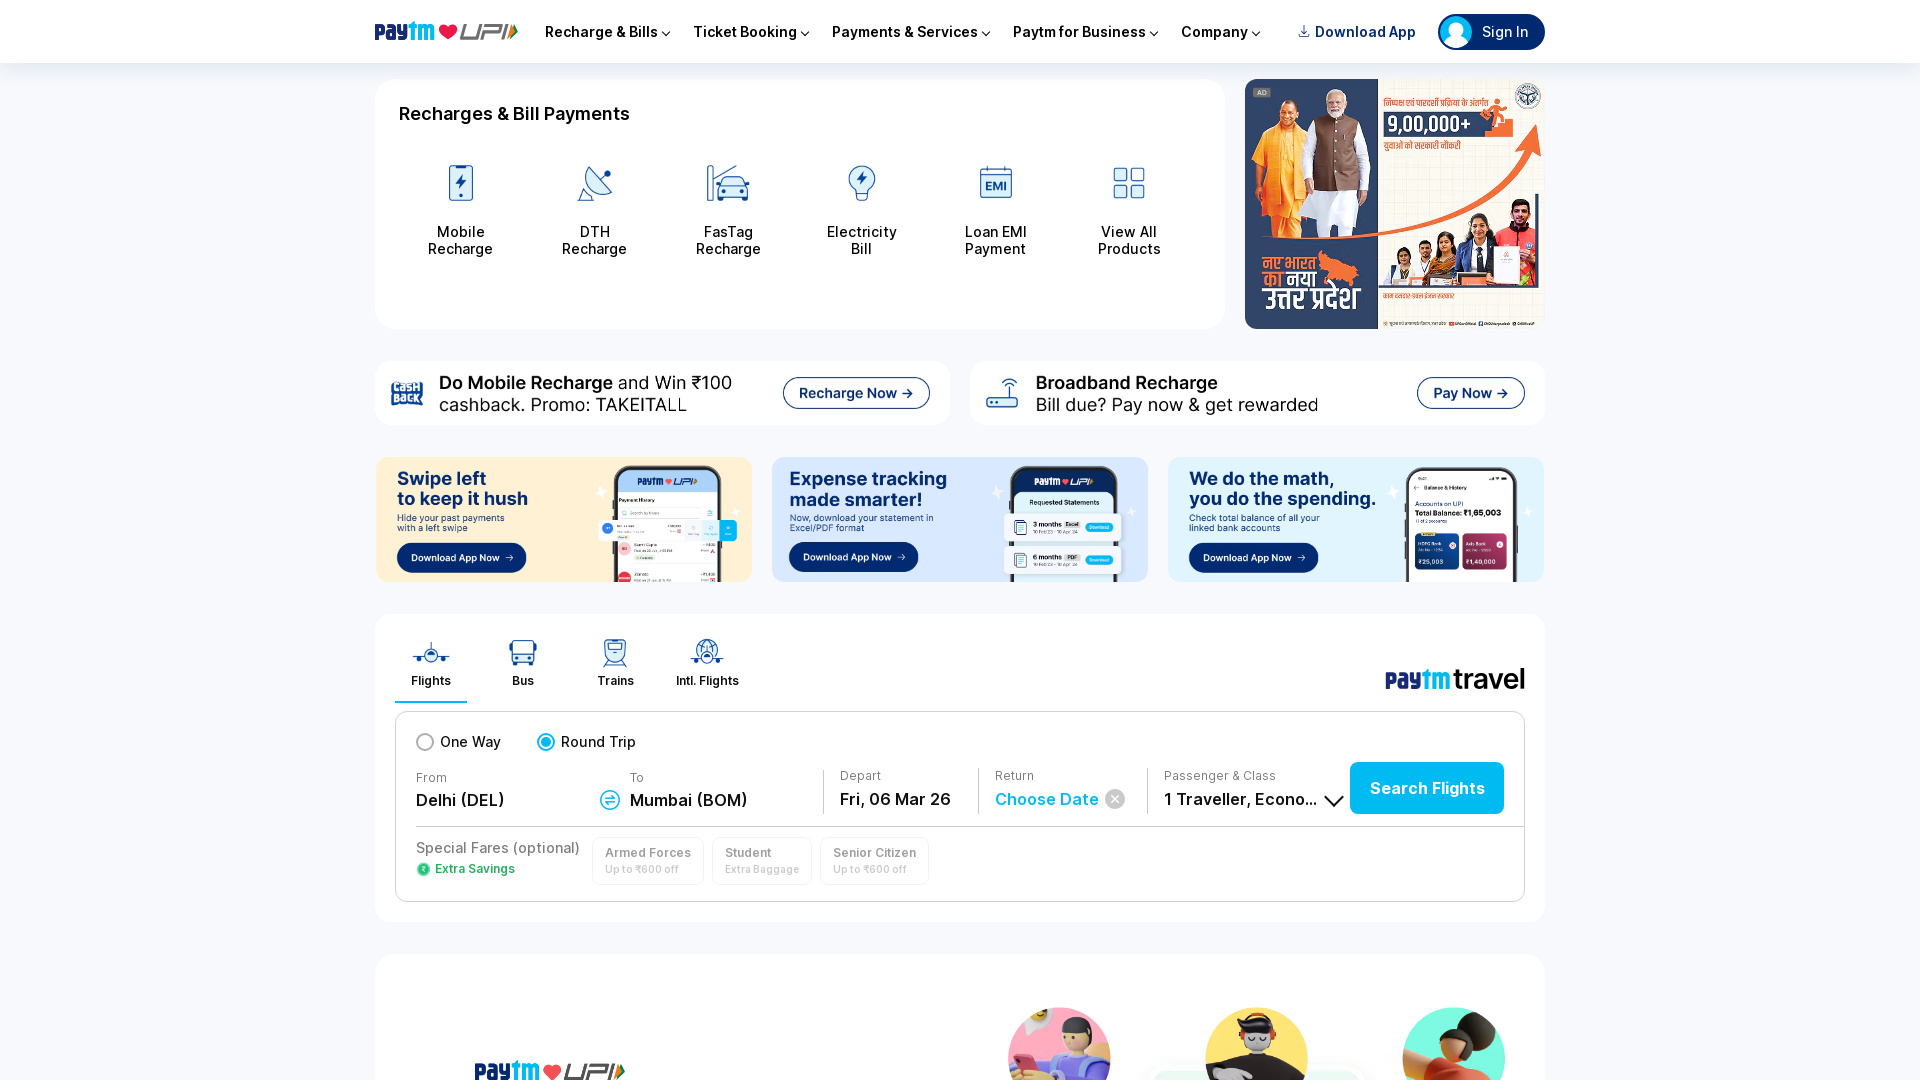

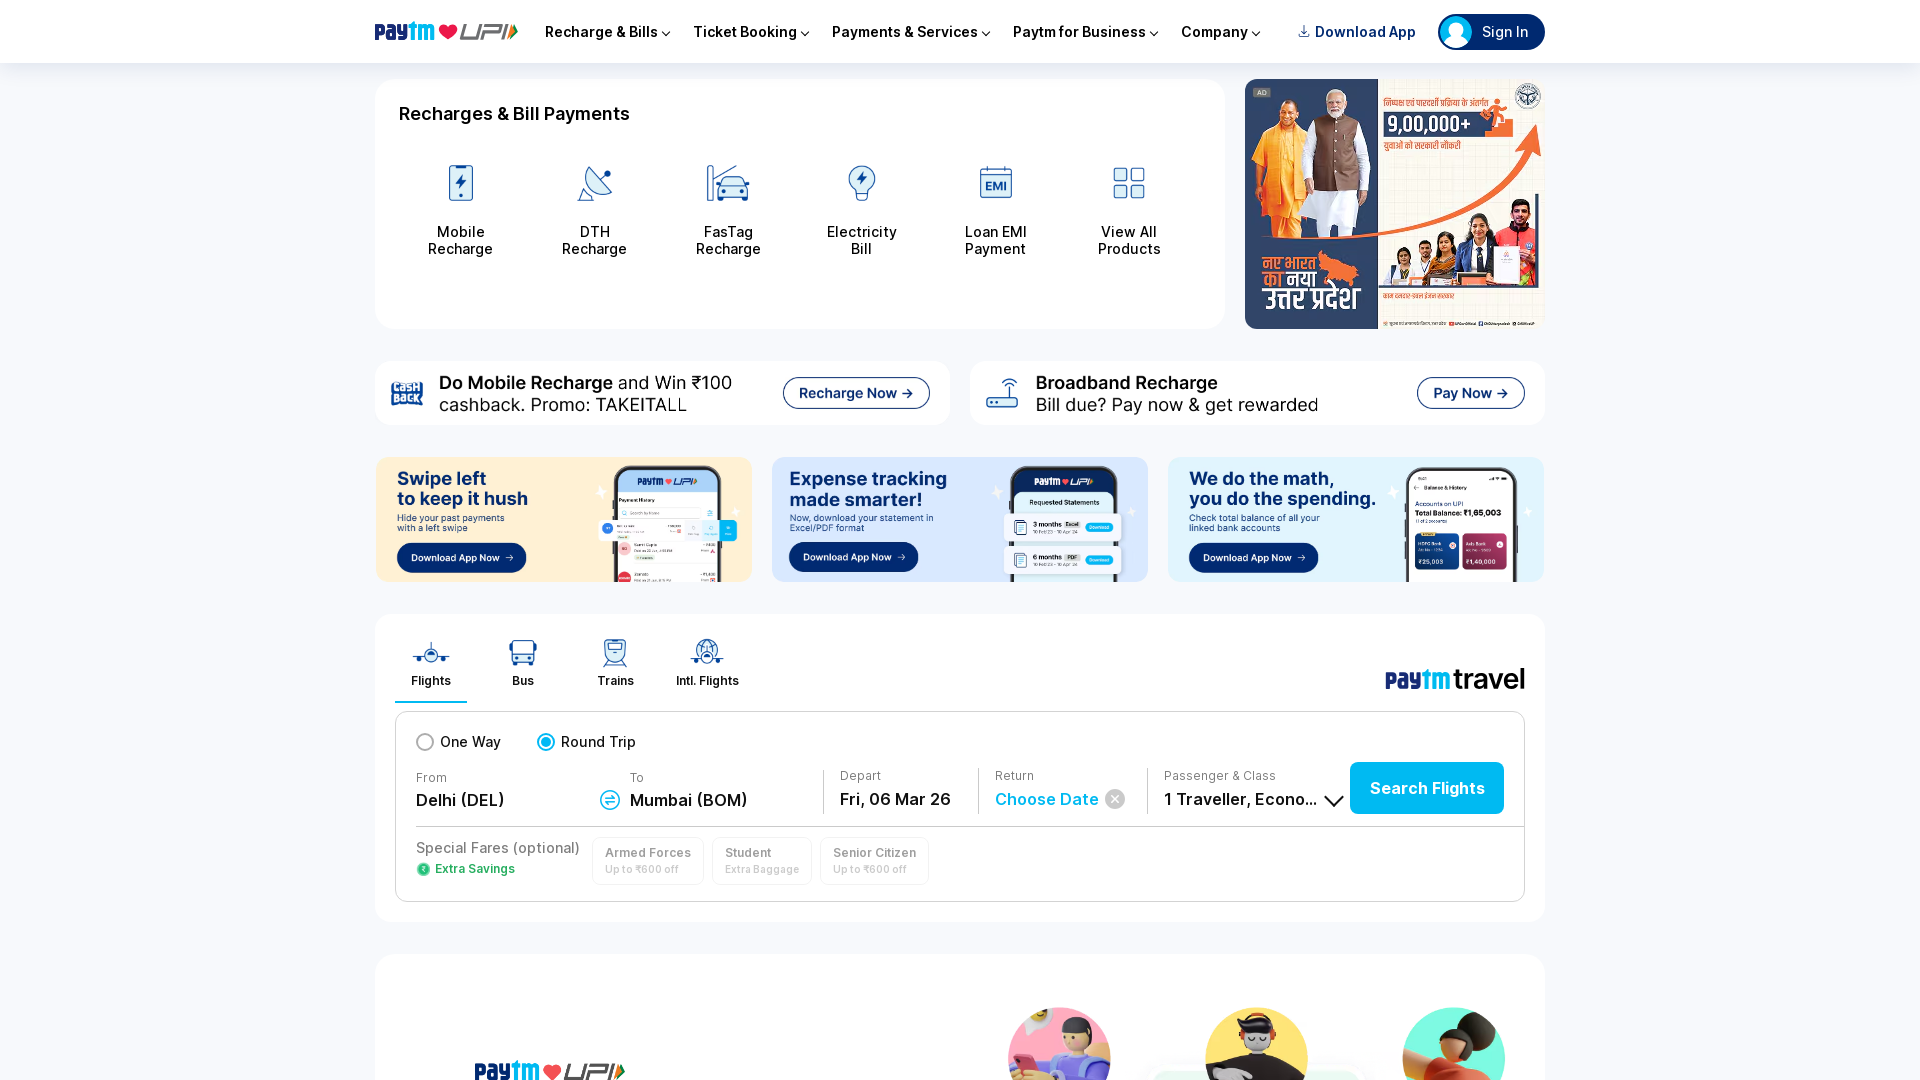